Tests percent calculator with positive values (10% of 50), navigating through Math Calculators to Percent Calculator and verifying the result

Starting URL: http://www.calculator.net/

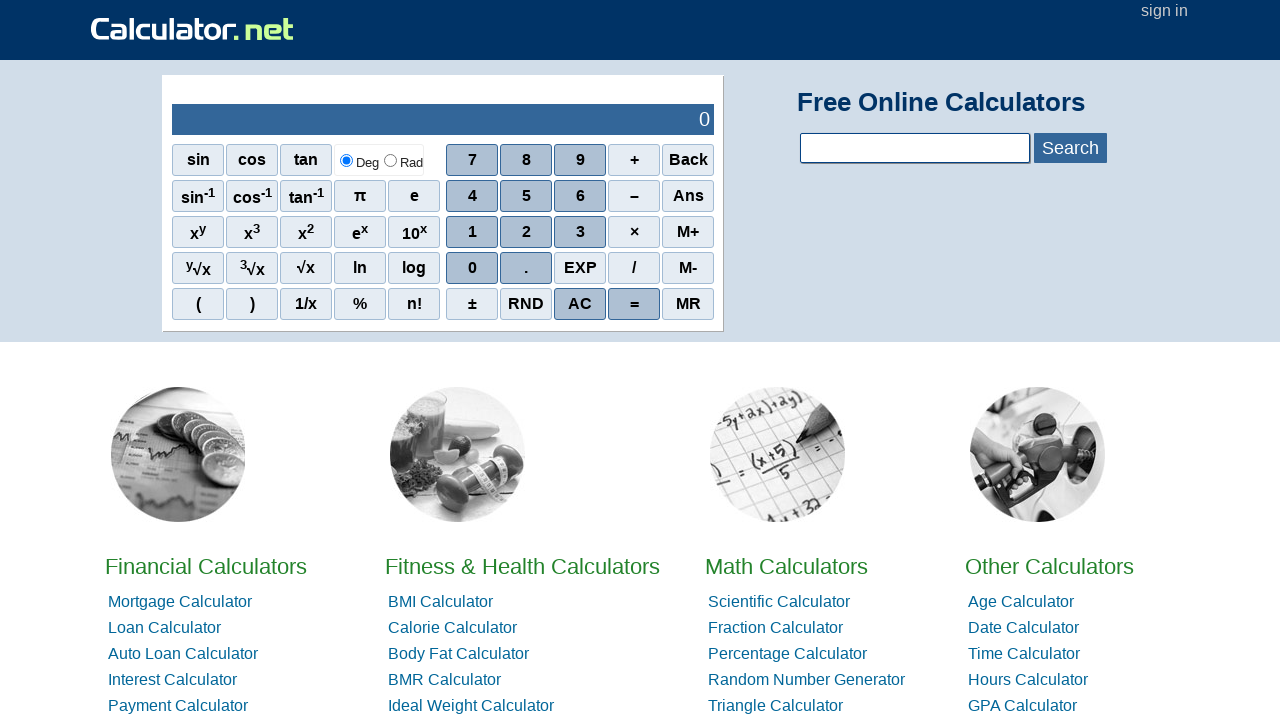

Clicked on Math Calculators link at (786, 566) on xpath=//*[@id="homelistwrap"]/div[3]/div[2]/a
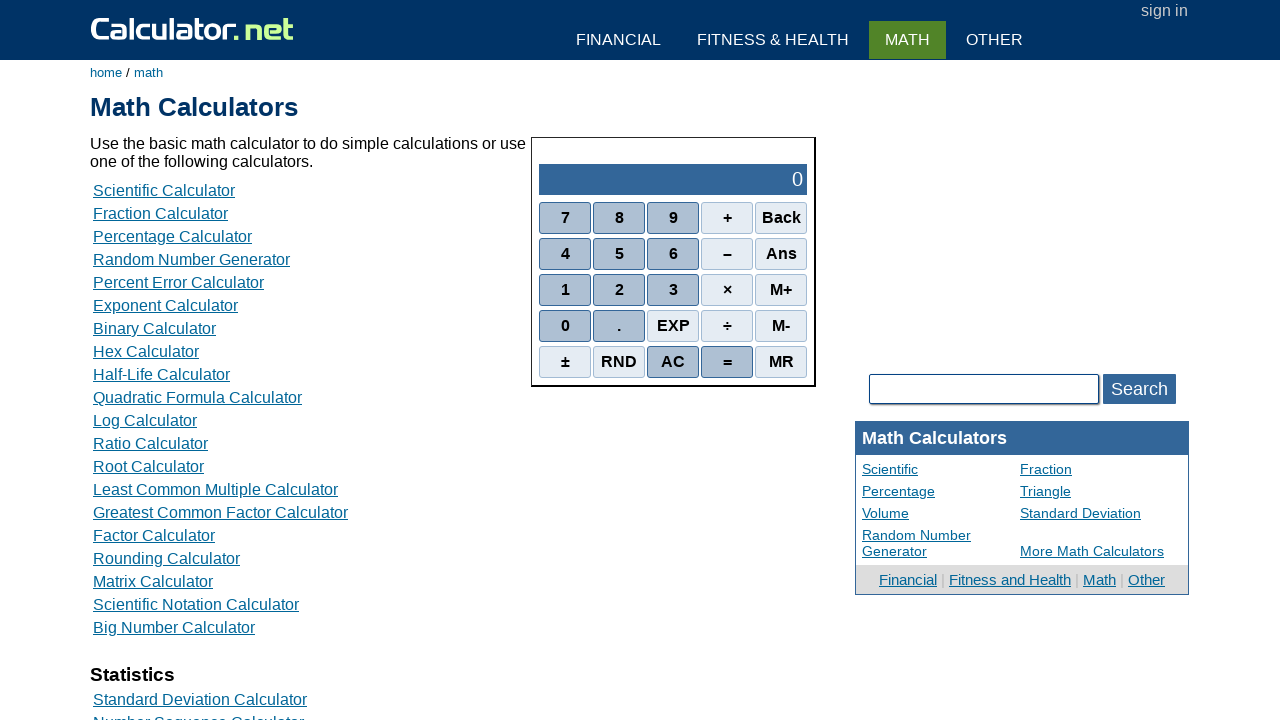

Clicked on Percent Calculator link at (172, 236) on xpath=//*[@id="content"]/table[2]/tbody/tr/td/div[3]/a
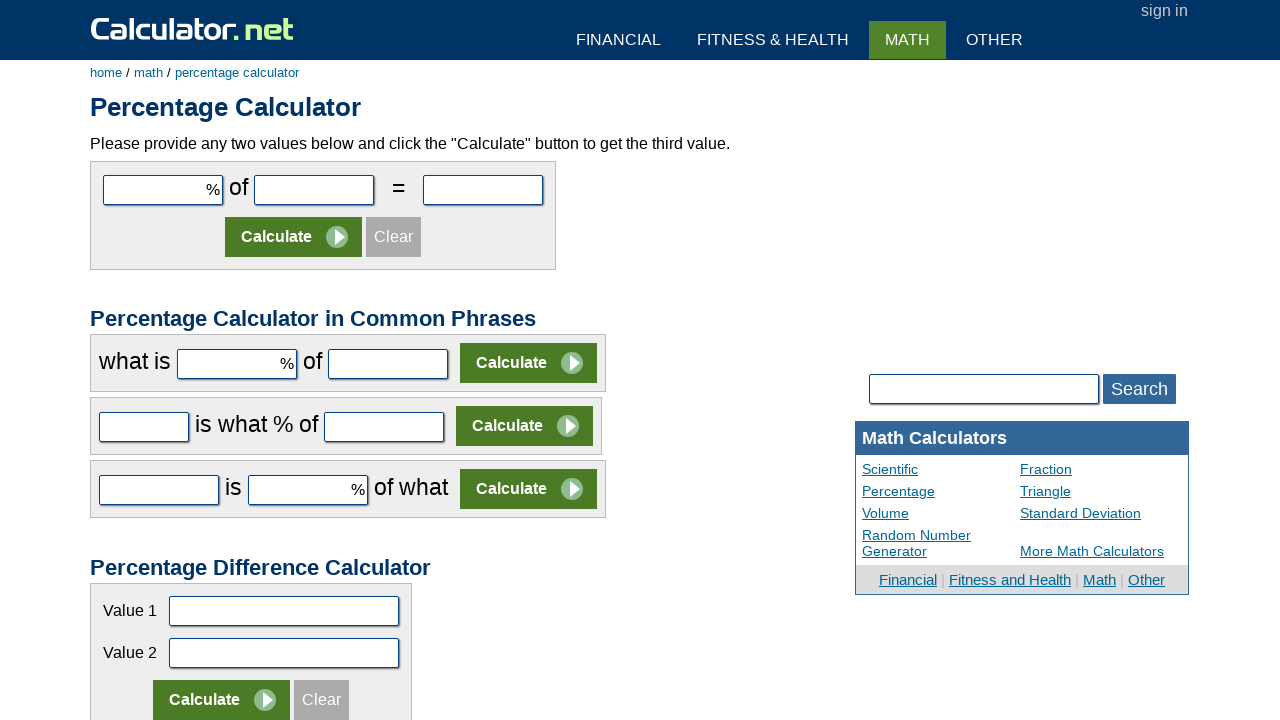

Entered value 10 in the first input field on #cpar1
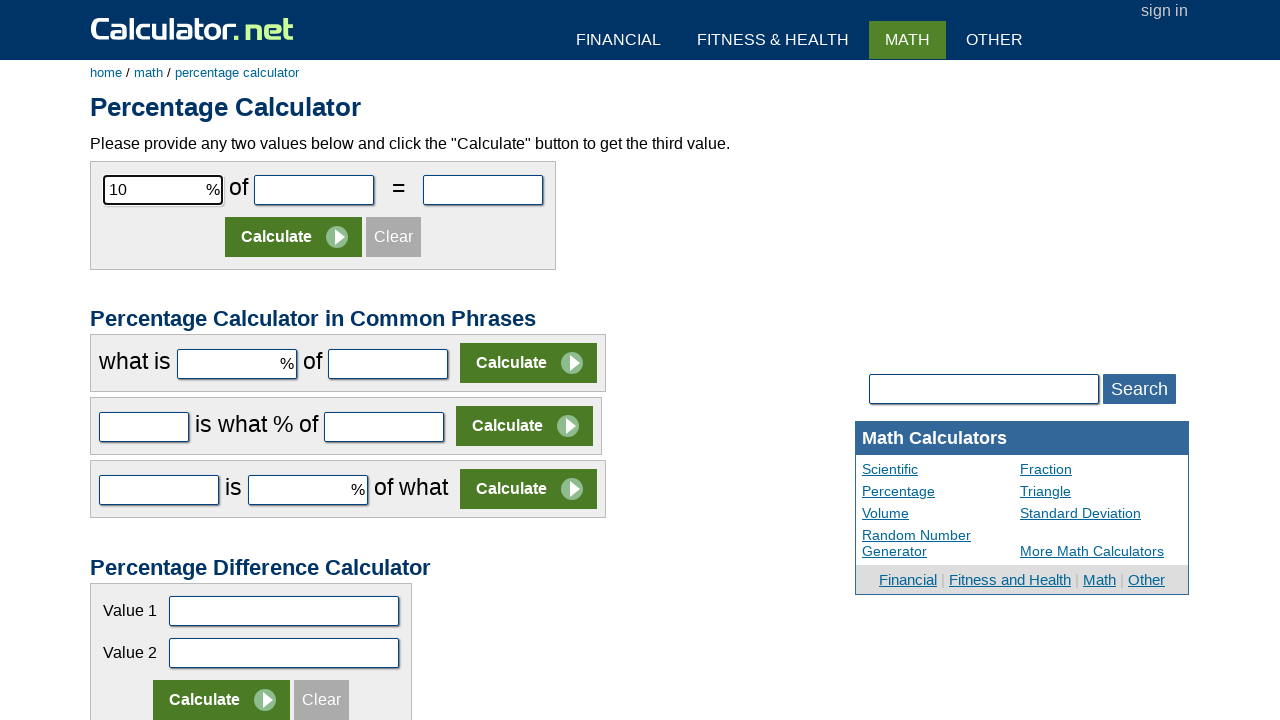

Entered value 50 in the second input field on #cpar2
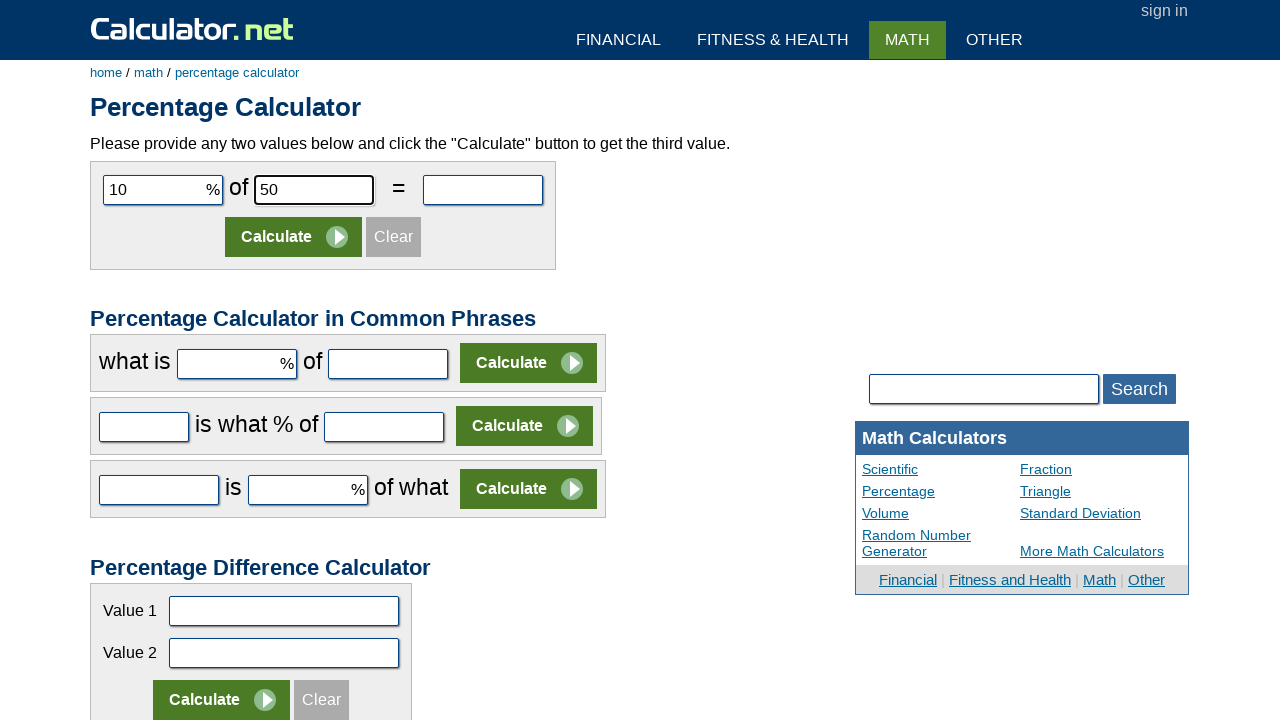

Clicked Calculate button at (294, 237) on xpath=//*[@id="content"]/form[1]/table/tbody/tr[2]/td/input[2]
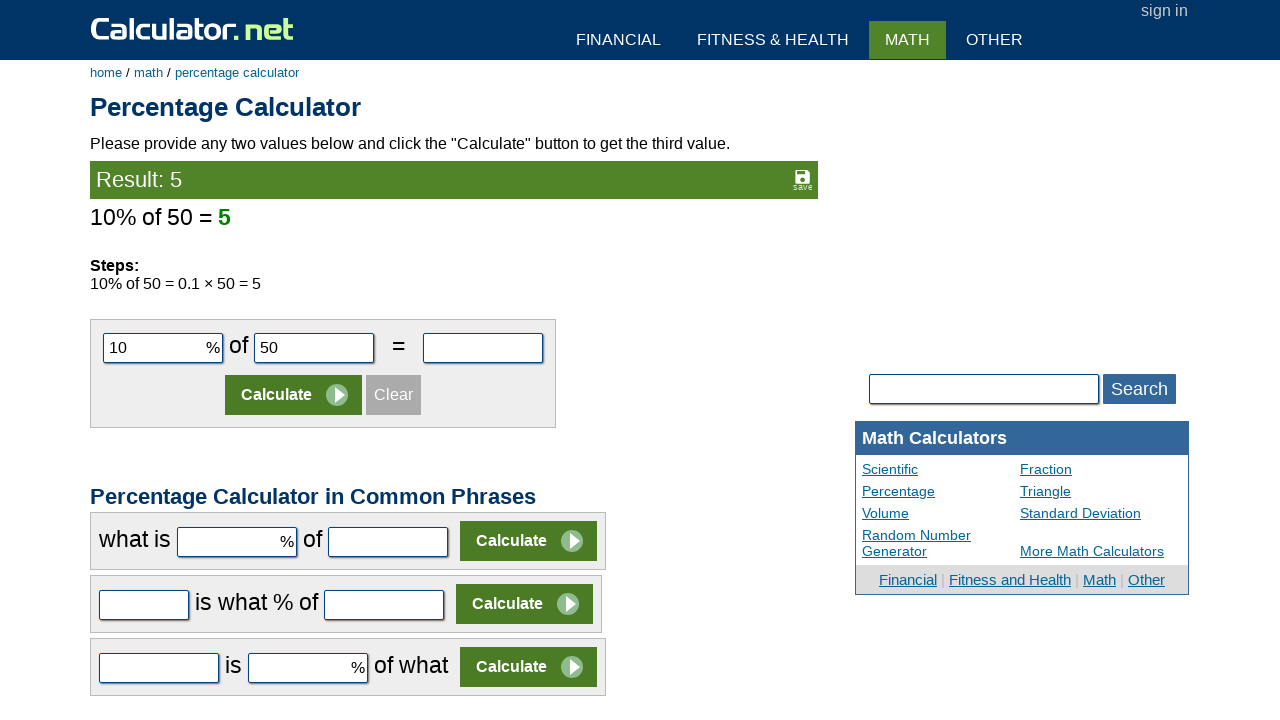

Result element loaded and verified
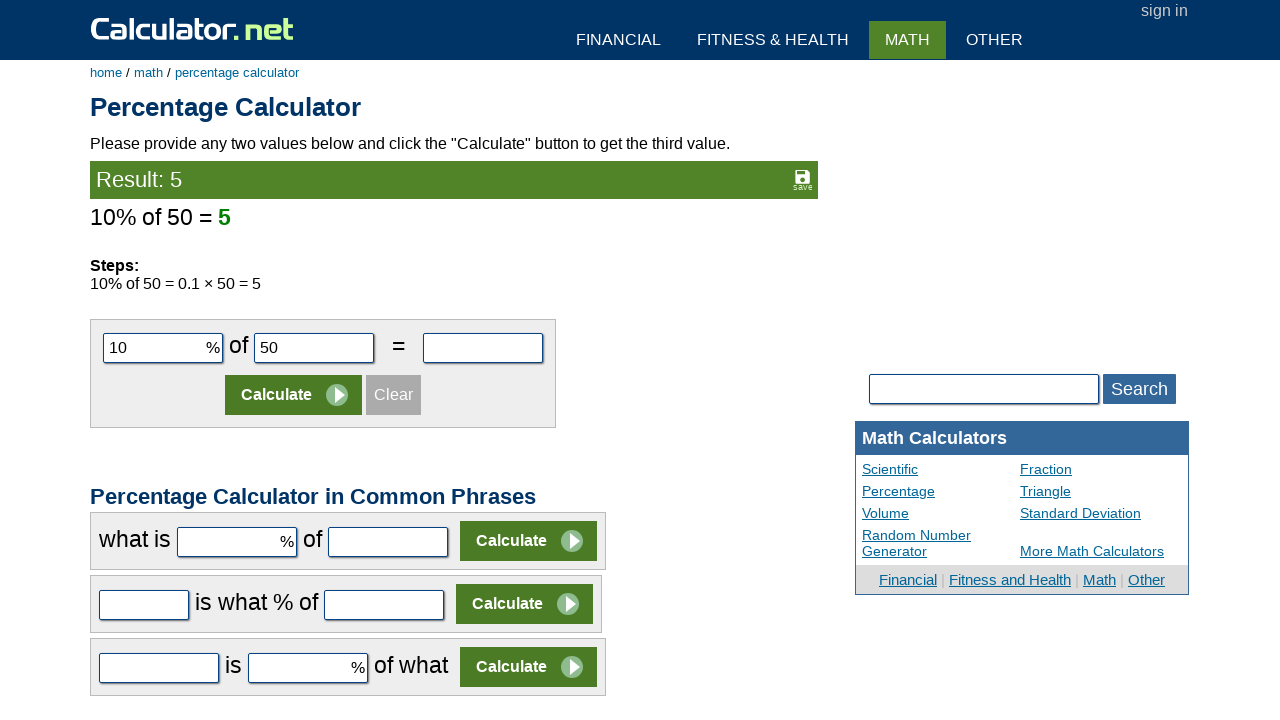

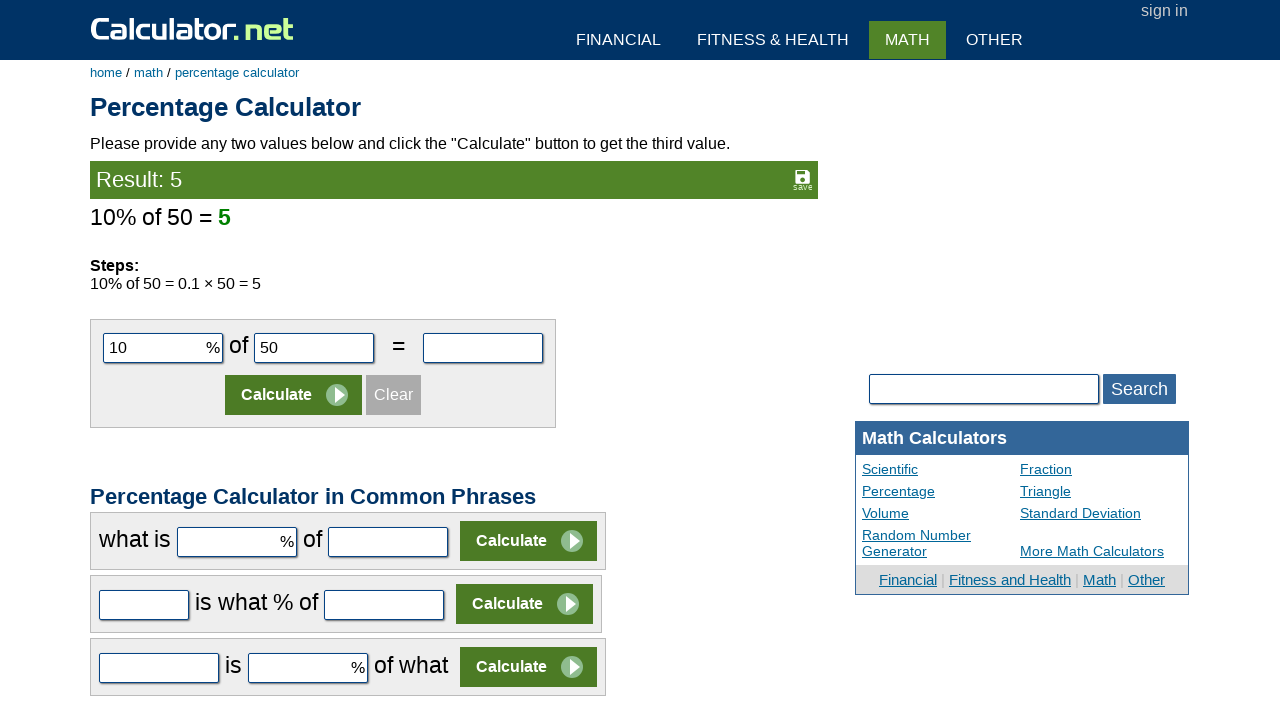